Tests opening a new browser tab, navigating to a different URL in the new tab, and verifying the URL and title of the new tab

Starting URL: https://the-internet.herokuapp.com/windows

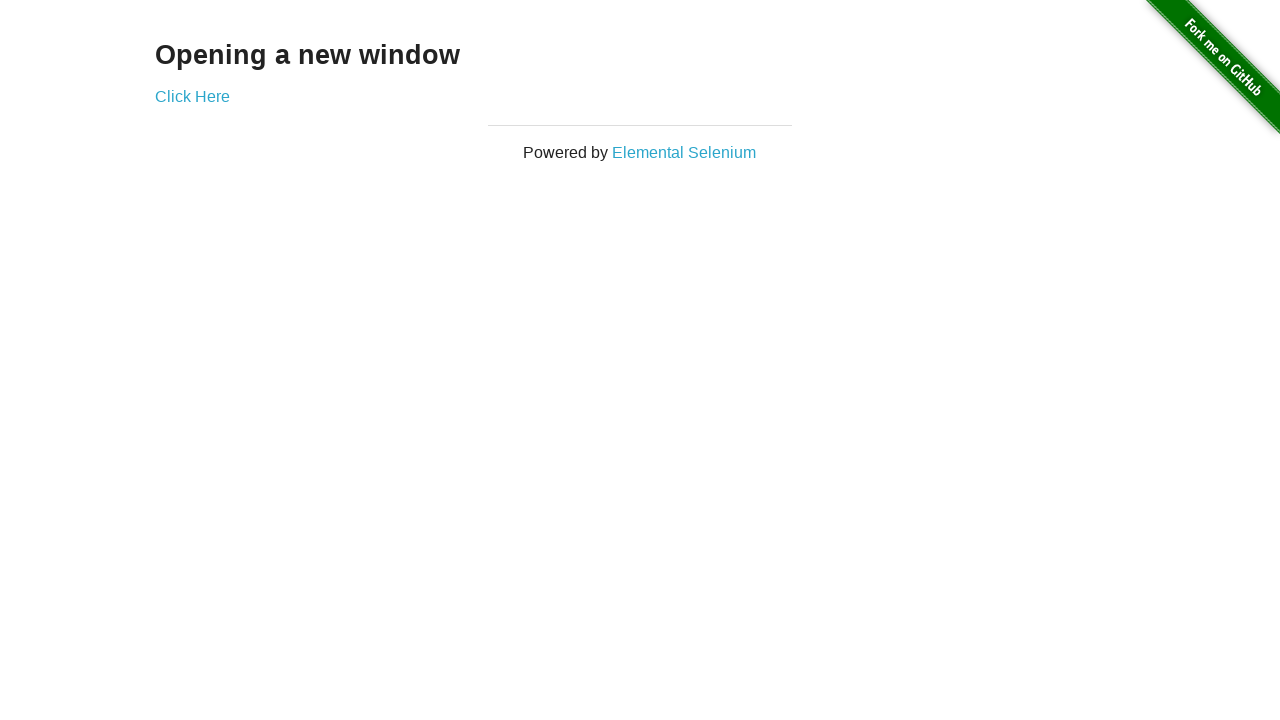

Verified initial page URL contains '/windows'
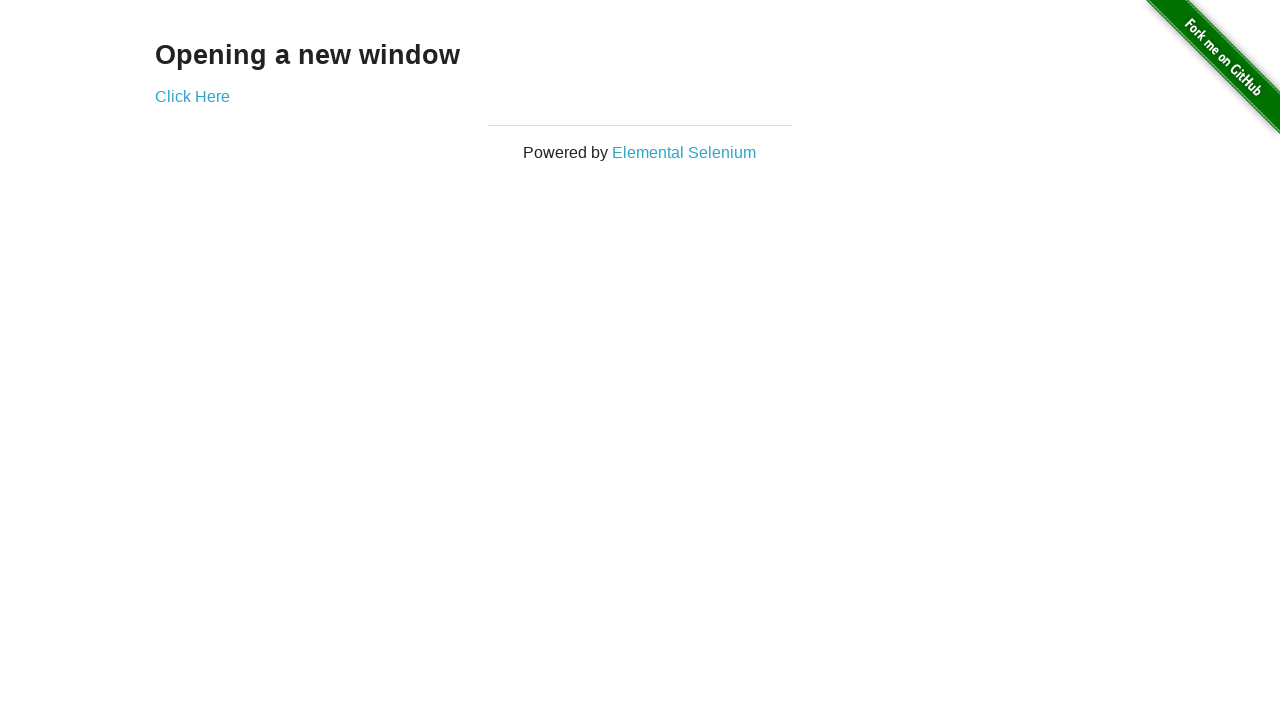

Verified initial page title is 'The Internet'
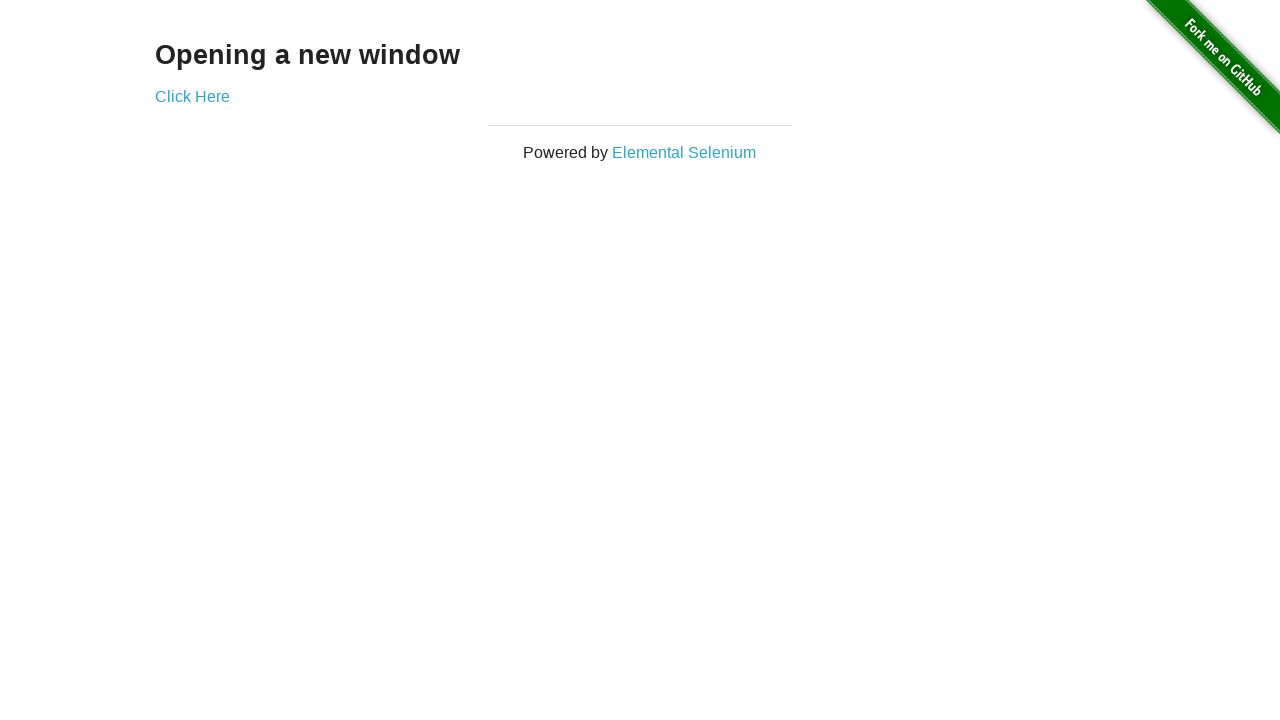

Opened a new browser tab
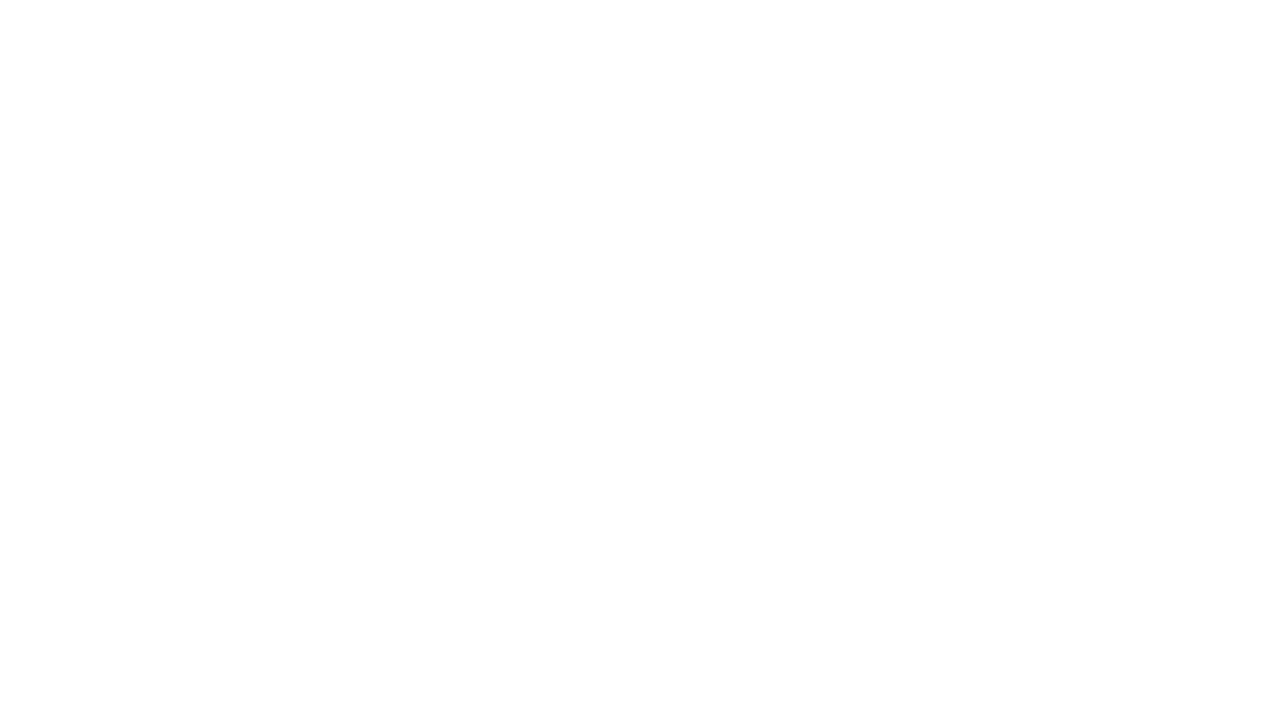

Navigated new tab to https://the-internet.herokuapp.com/typos
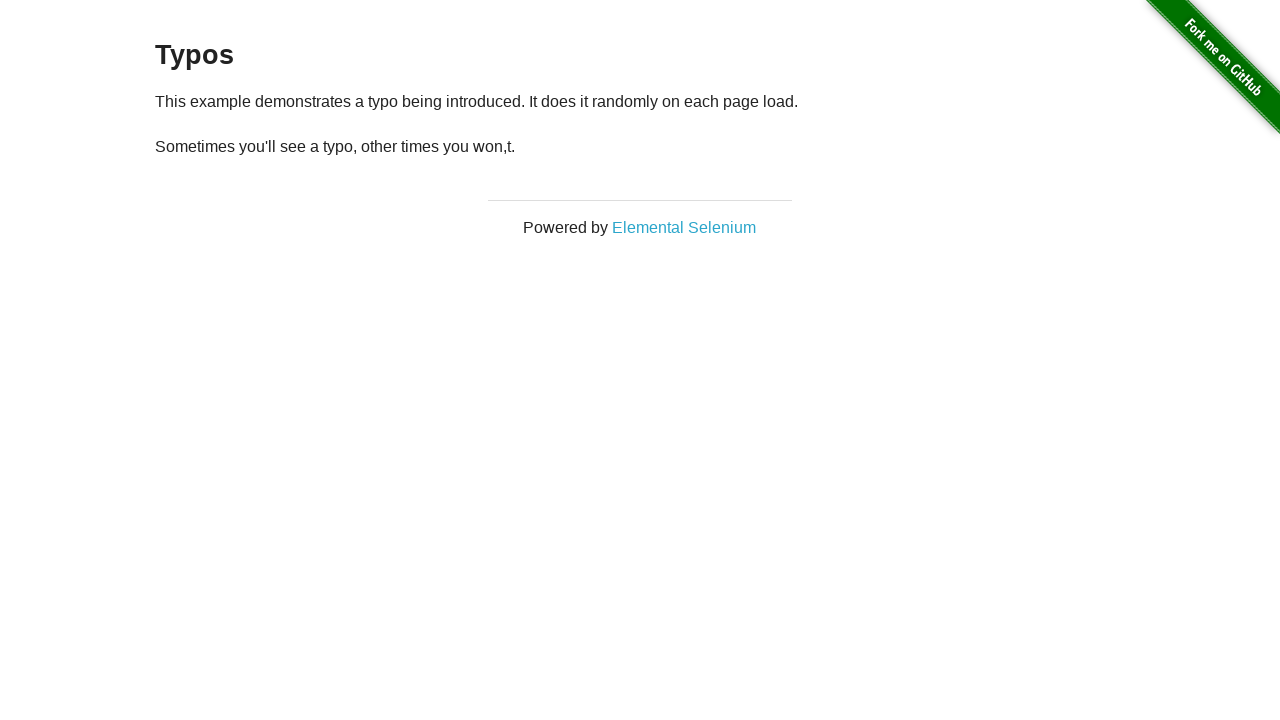

Verified that 2 browser tabs are now open
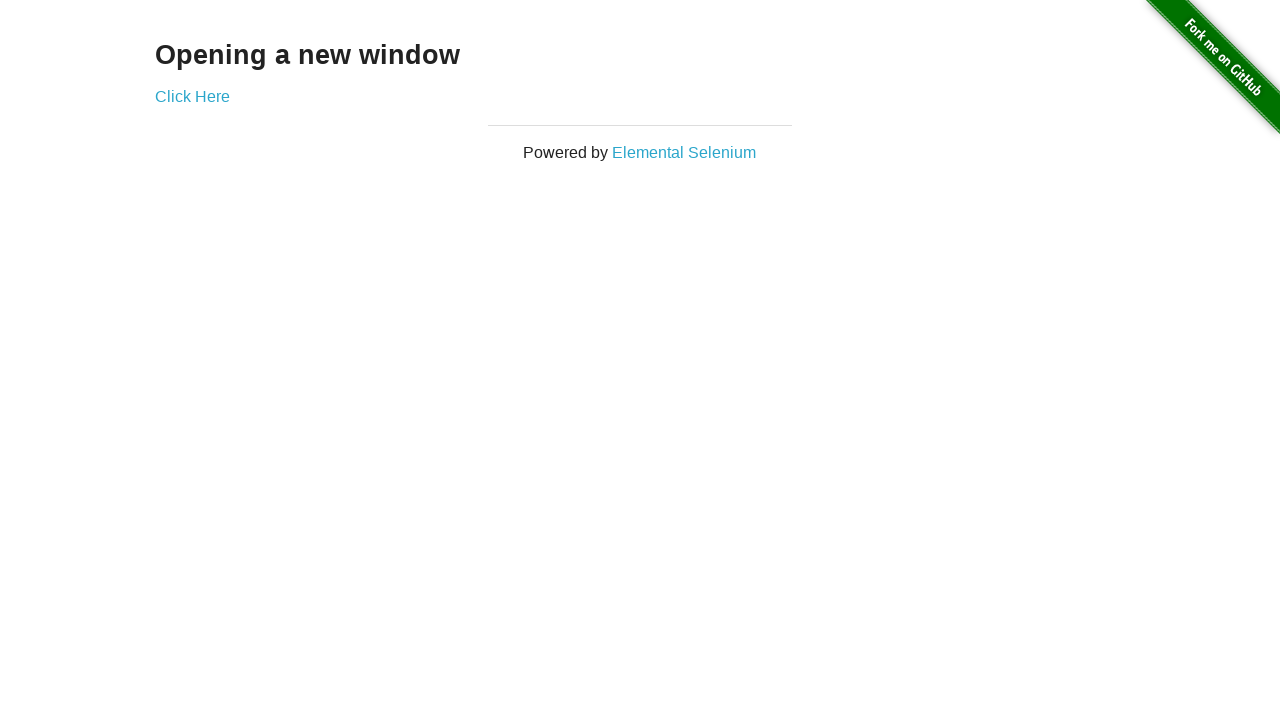

Verified new tab URL contains '/typos'
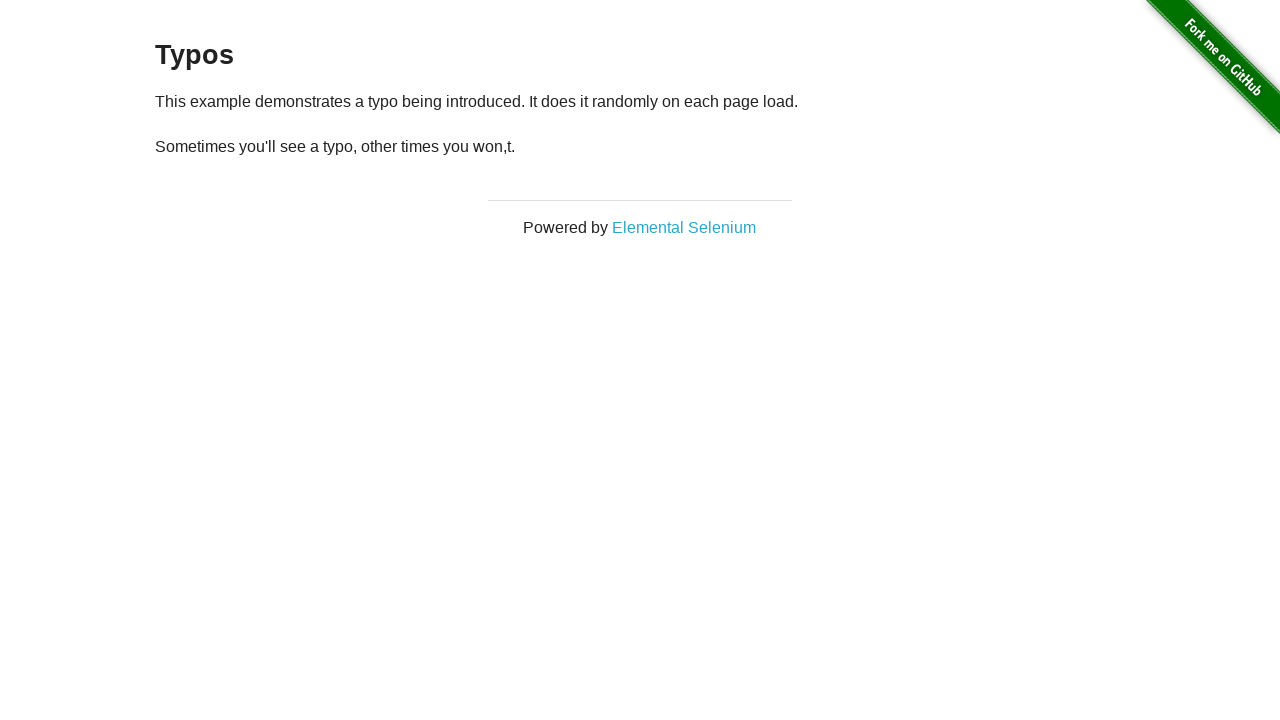

Verified new tab title is 'The Internet'
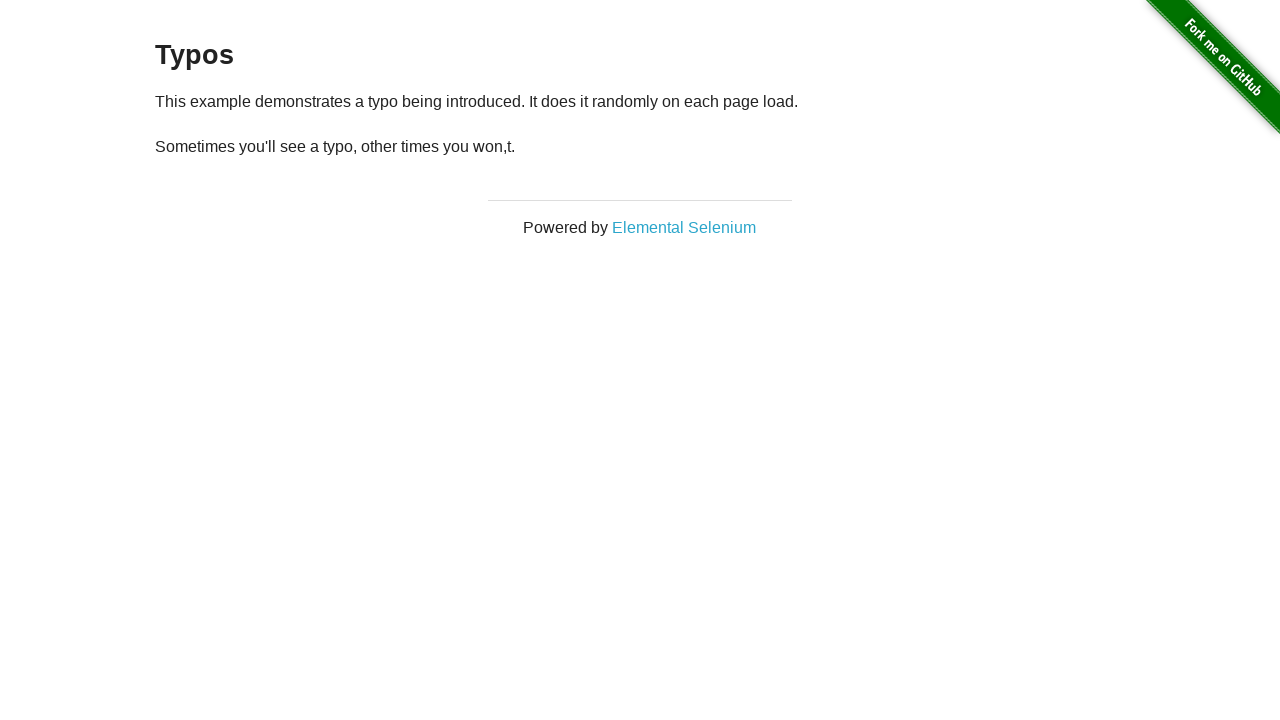

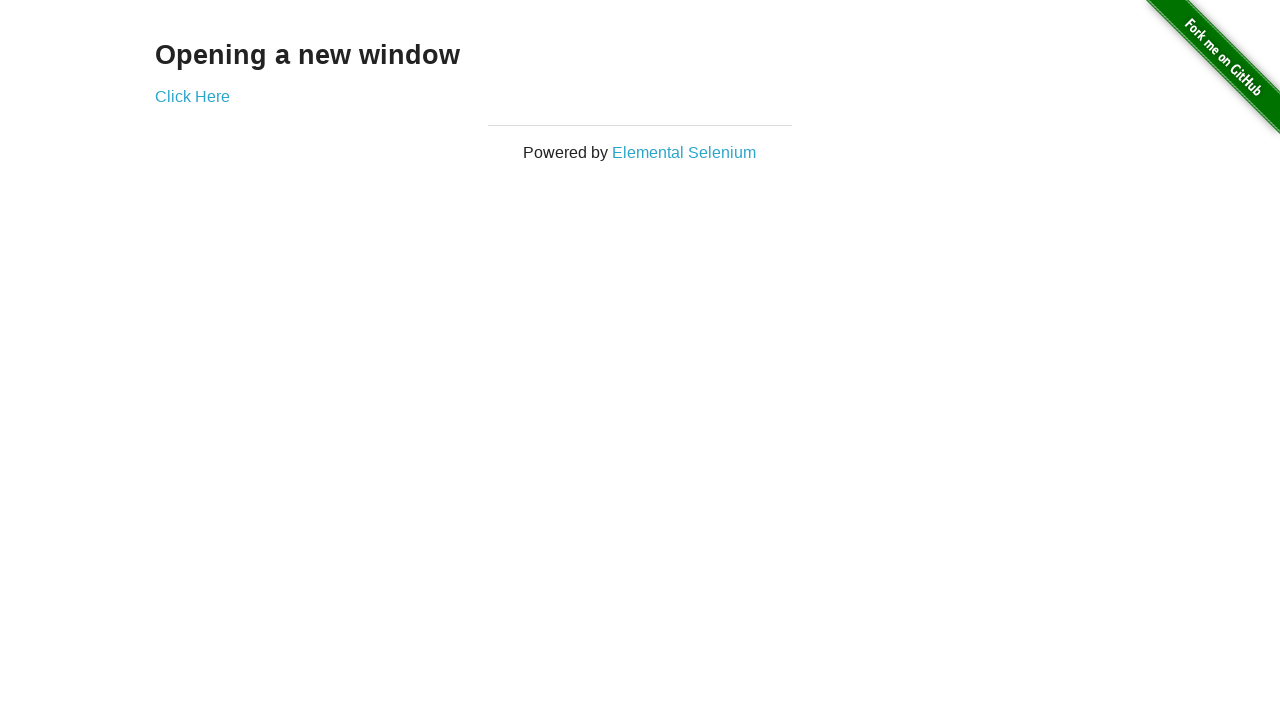